Tests iframe handling by accessing a frame using its URL and filling a text input field inside the frame

Starting URL: https://ui.vision/demo/webtest/frames/

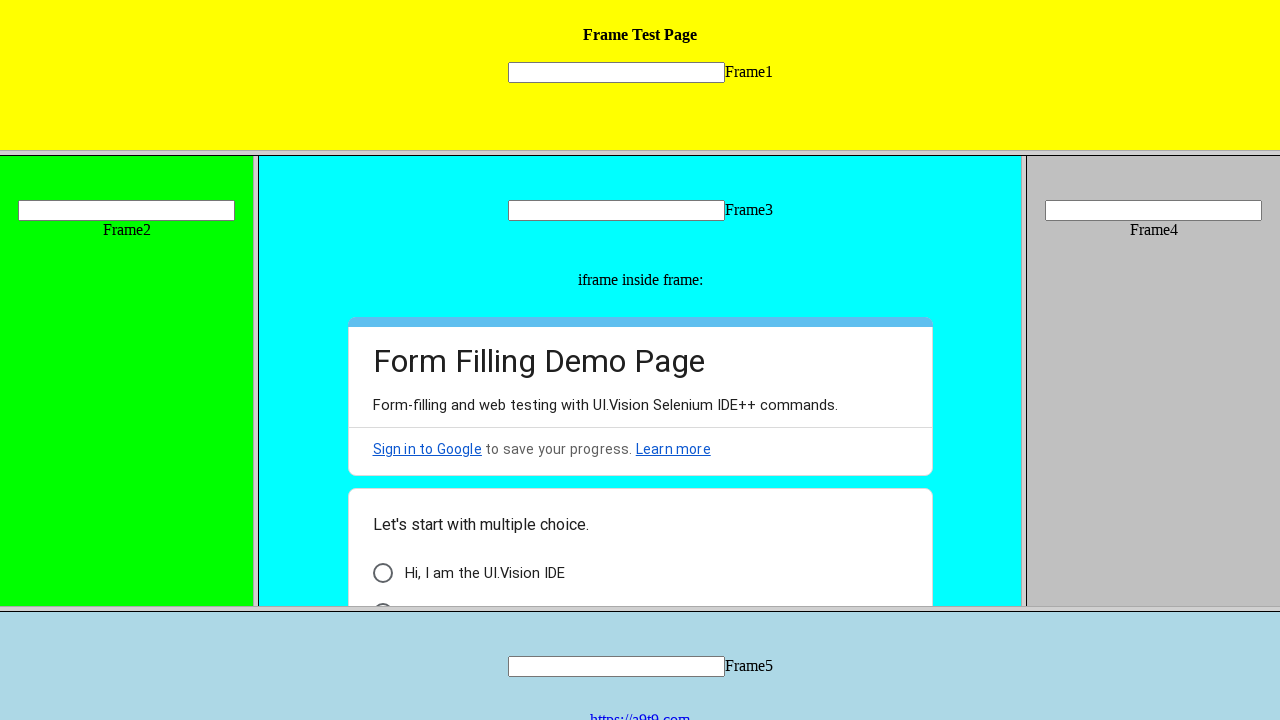

Located frame by URL 'https://ui.vision/demo/webtest/frames/frame_1.html'
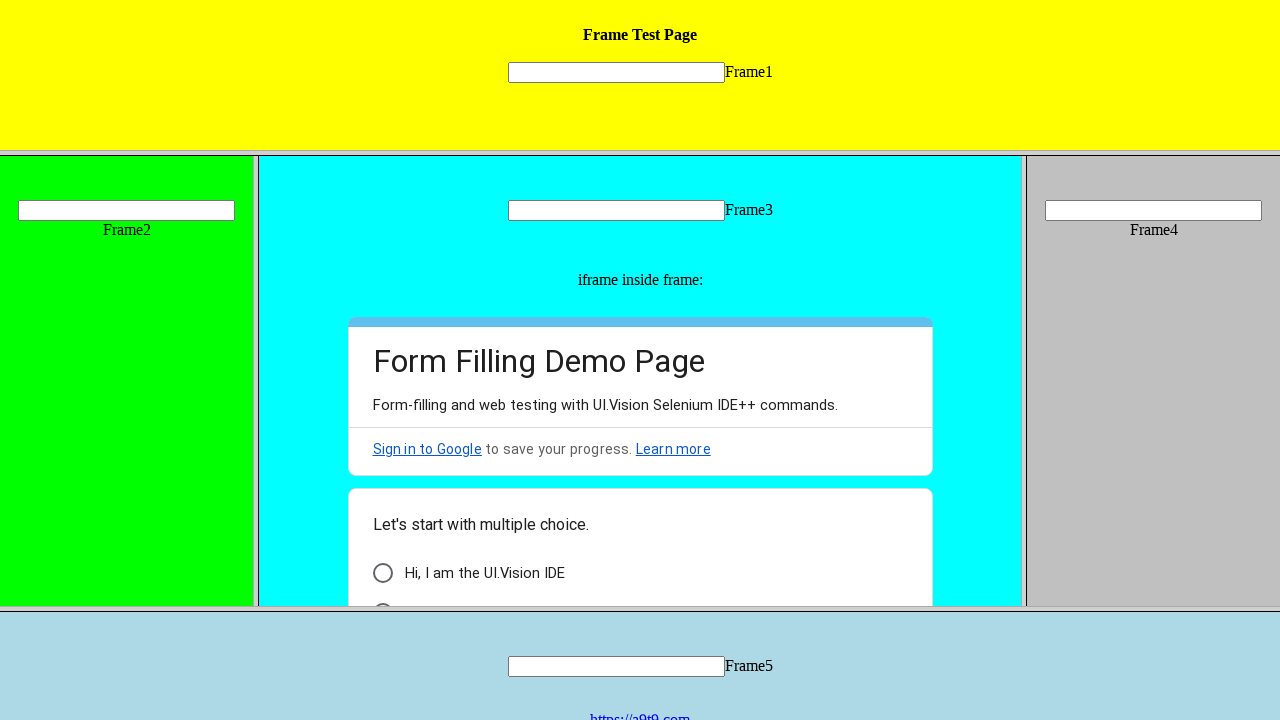

Filled text input field inside frame with 'hello' on [name="mytext1"]
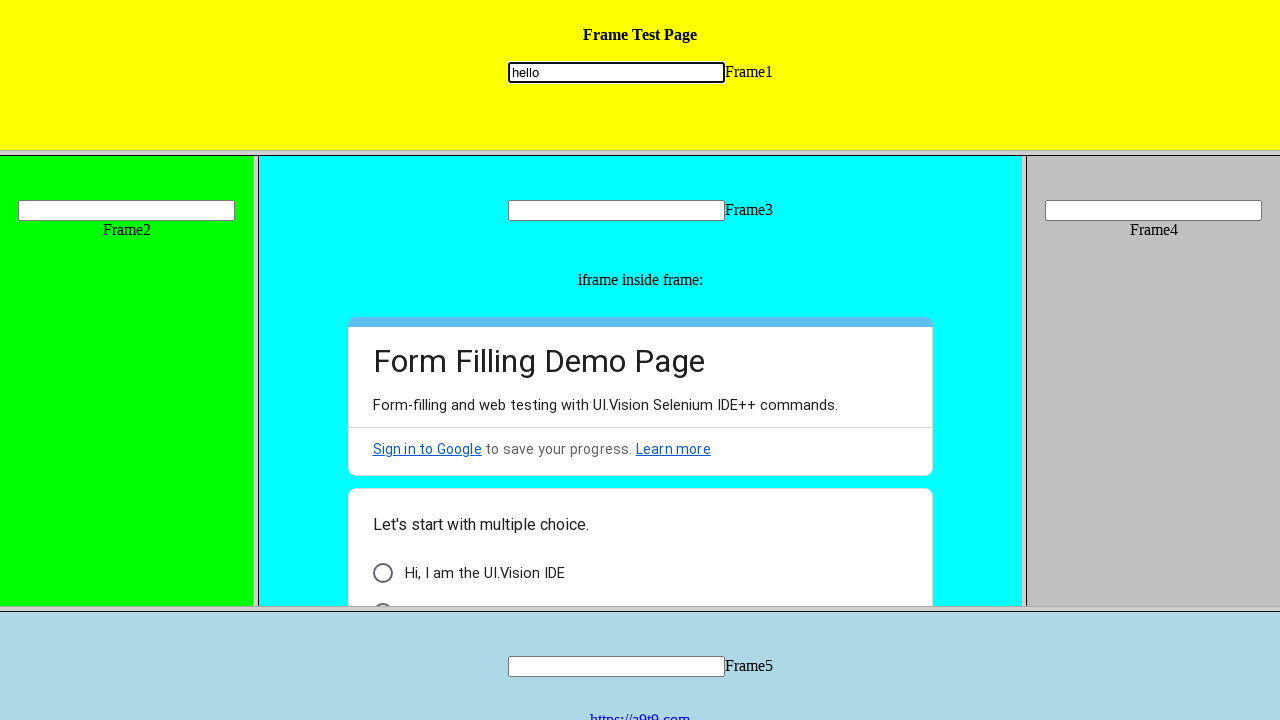

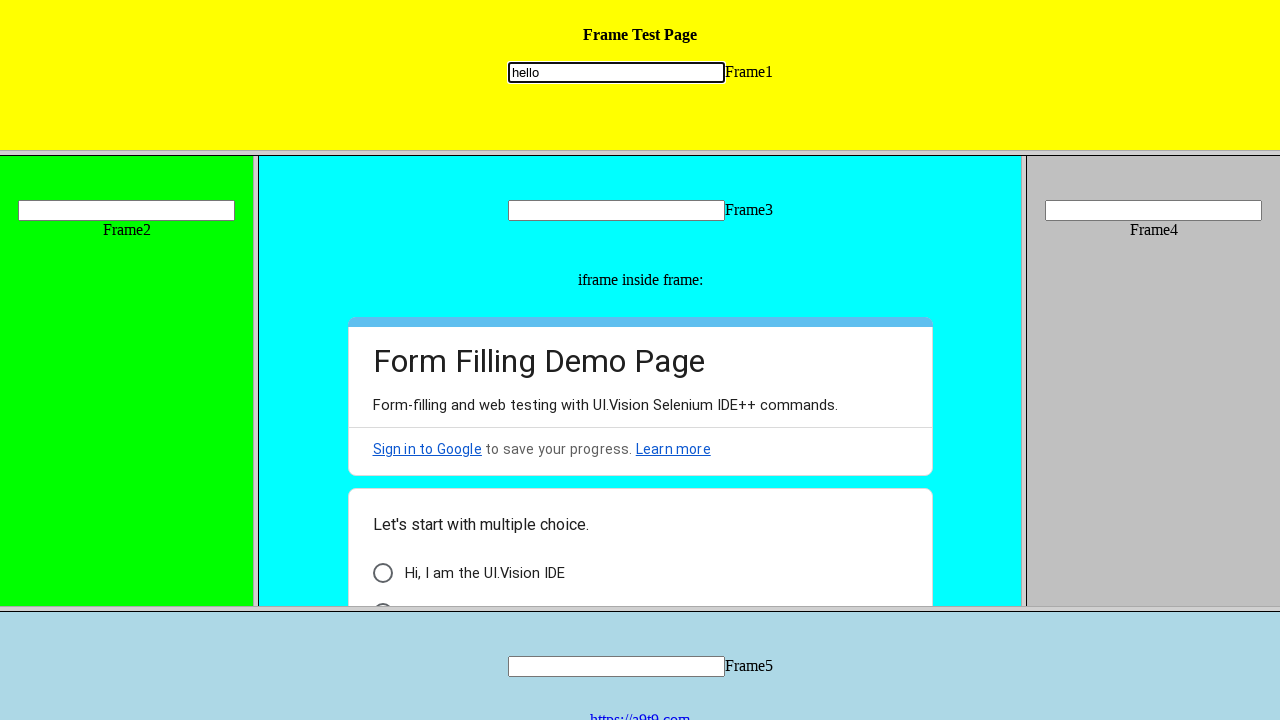